Tests keyboard input functionality by sending various key presses (ESC, TAB, text, and ENTER) to an input field

Starting URL: https://the-internet.herokuapp.com/key_presses

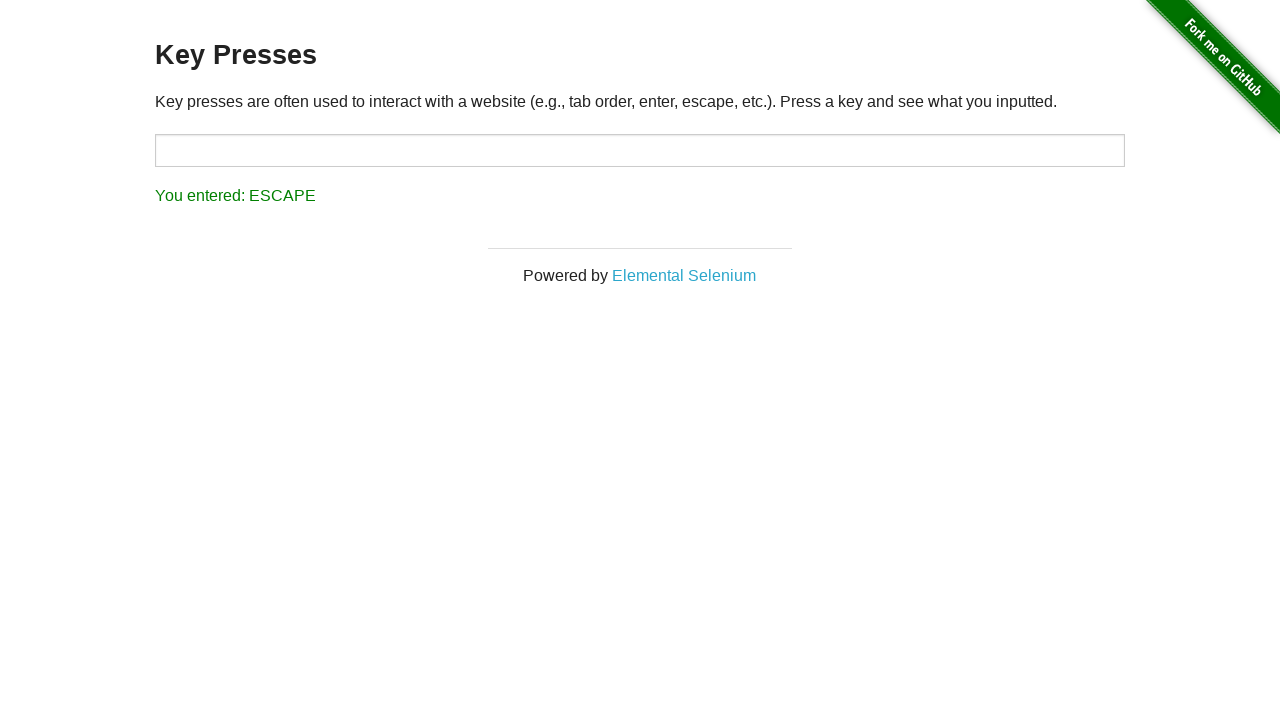

Pressed ESCAPE key on target input field on #target
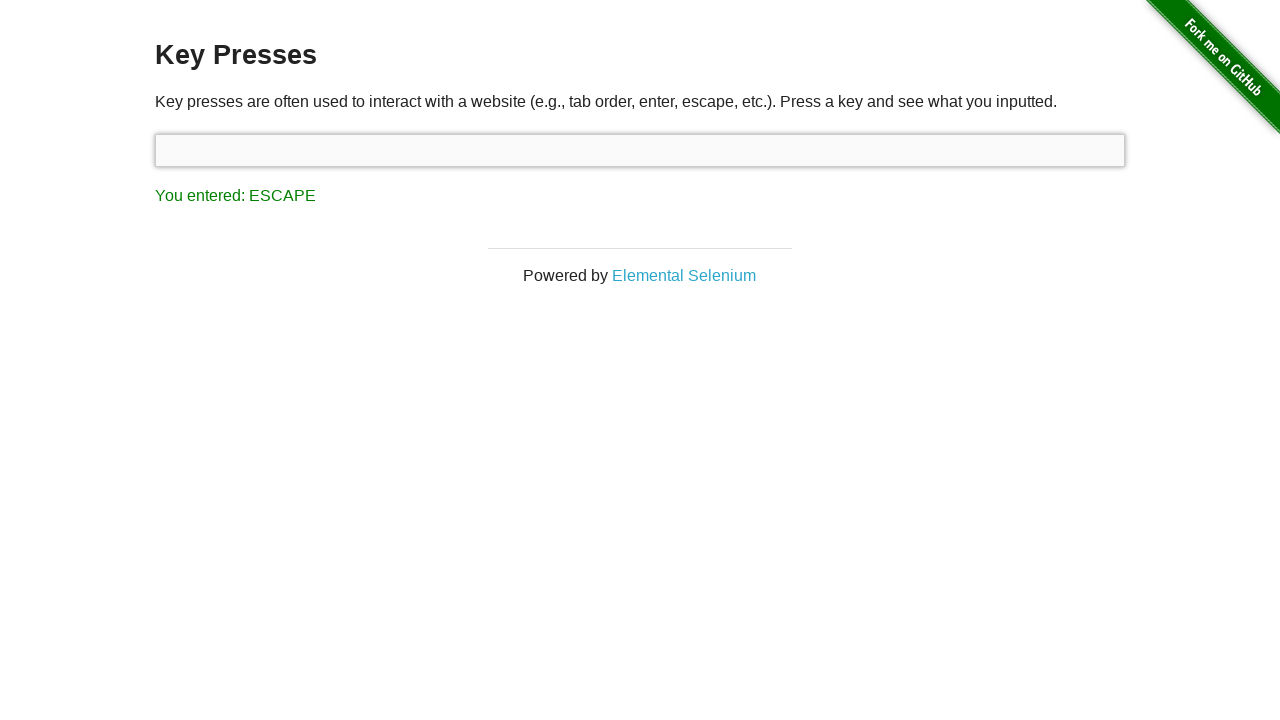

Pressed TAB key on target input field on #target
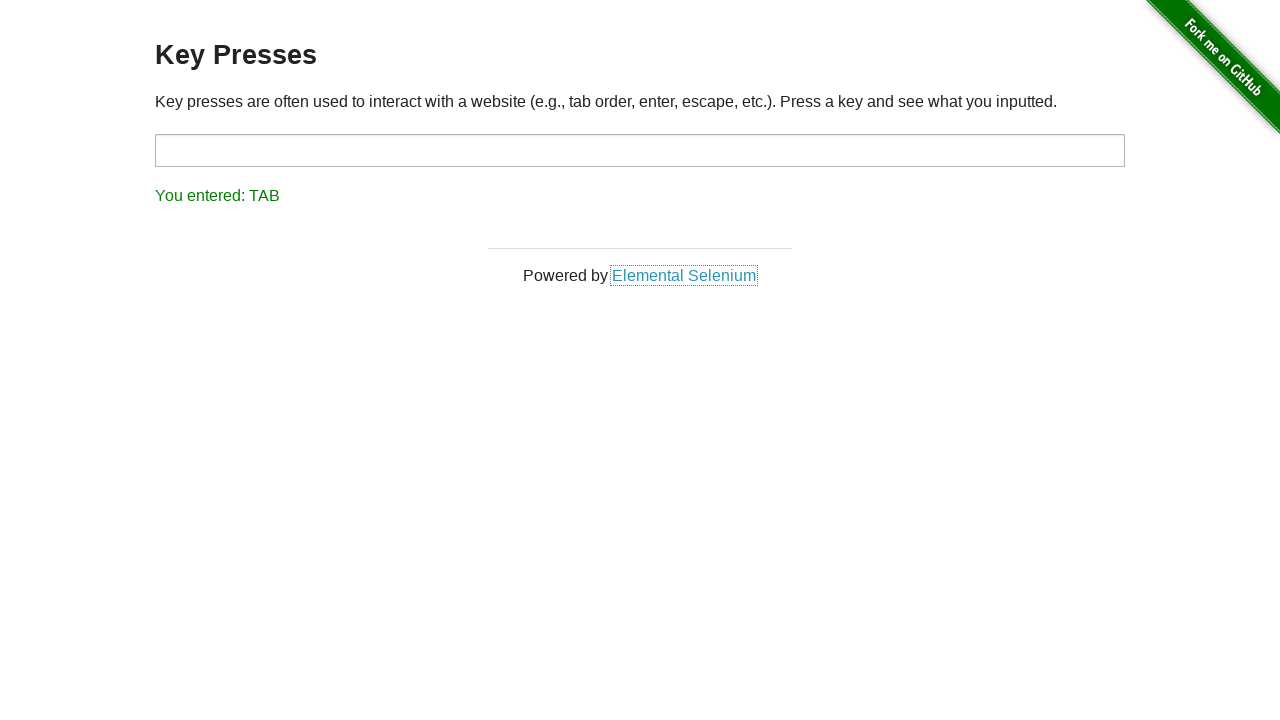

Typed 'Test' into target input field on #target
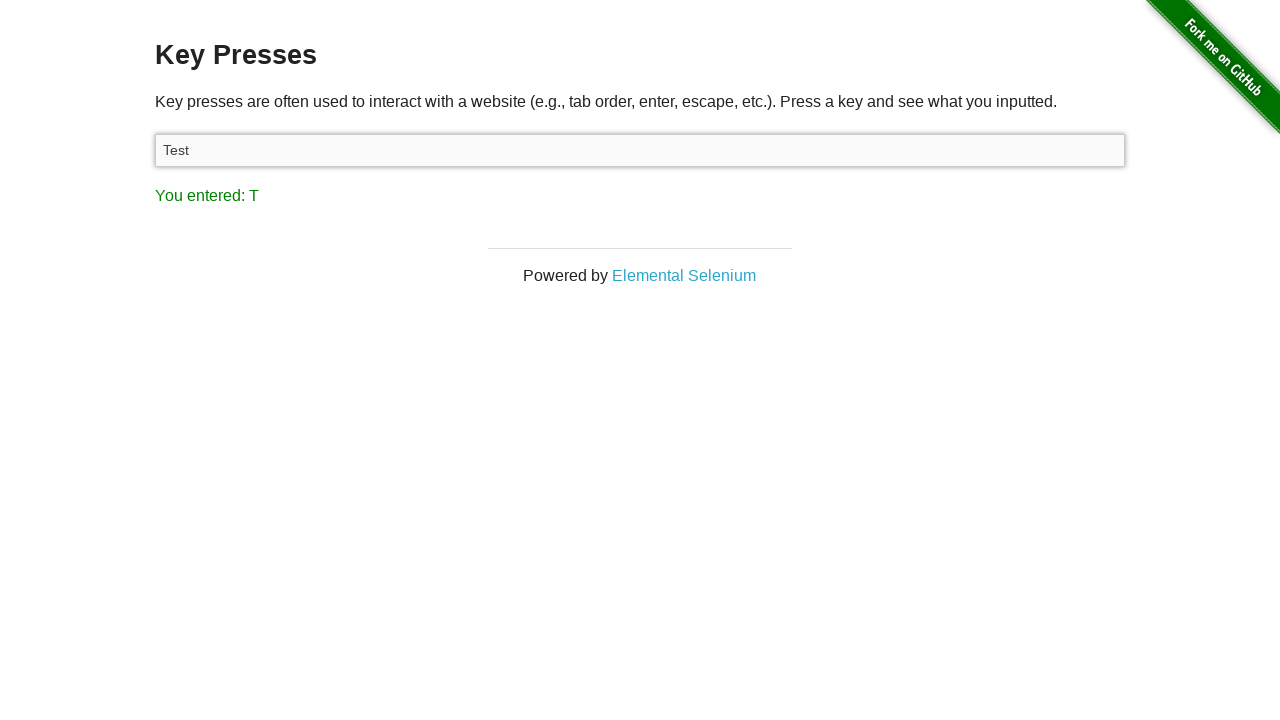

Pressed ENTER key on target input field on #target
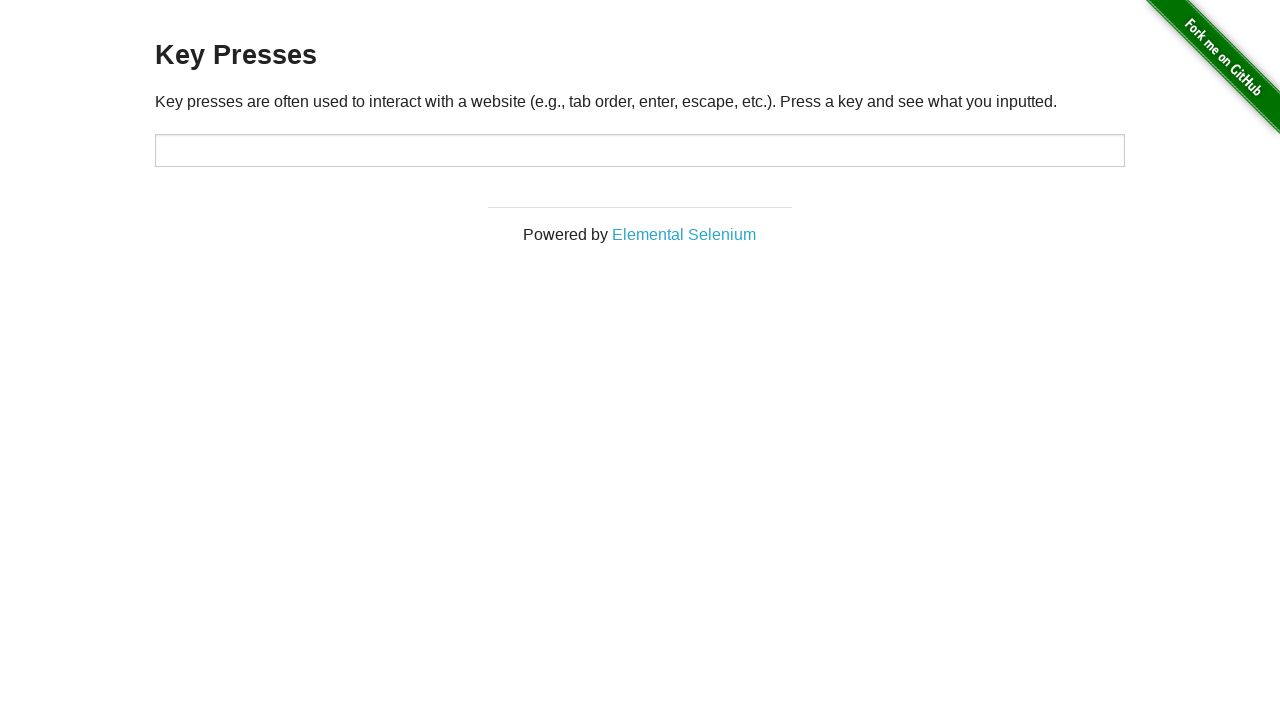

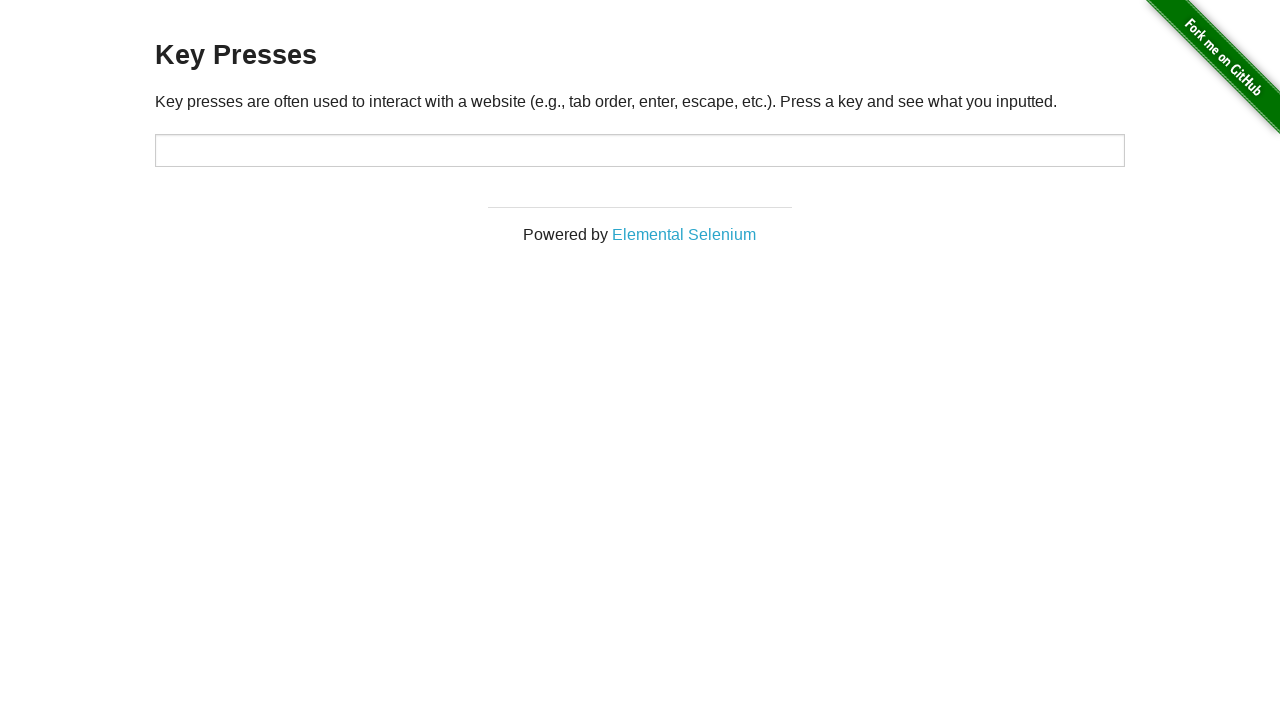